Tests JavaScript alert handling by clicking a button that triggers an alert, then accepting the alert dialog

Starting URL: https://the-internet.herokuapp.com/javascript_alerts

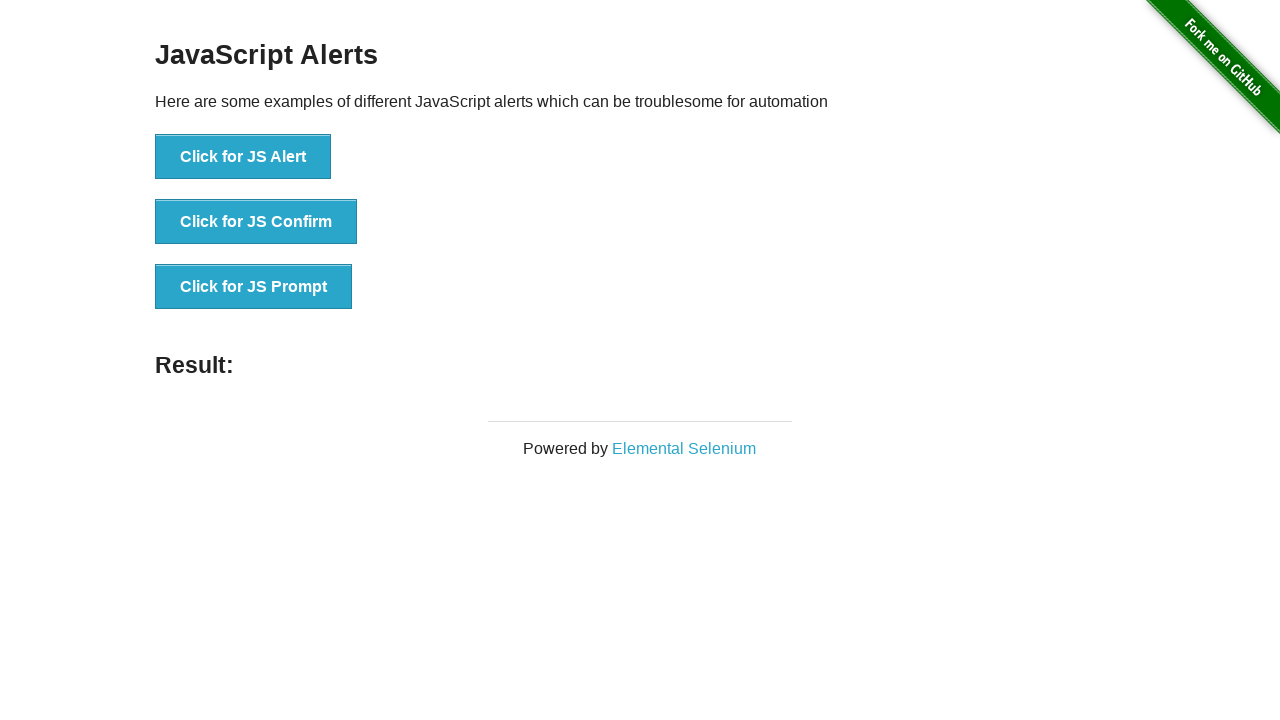

Clicked button to trigger JavaScript alert at (243, 157) on xpath=//button[text()='Click for JS Alert']
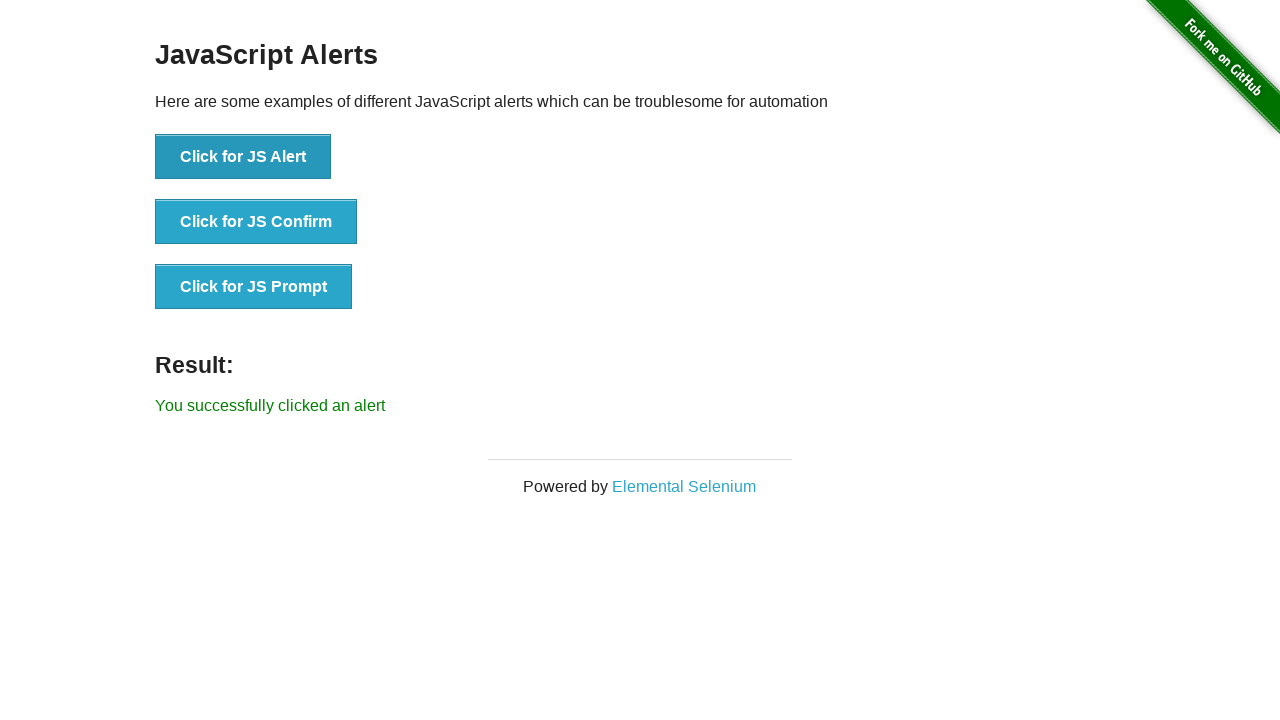

Set up dialog handler to accept alerts
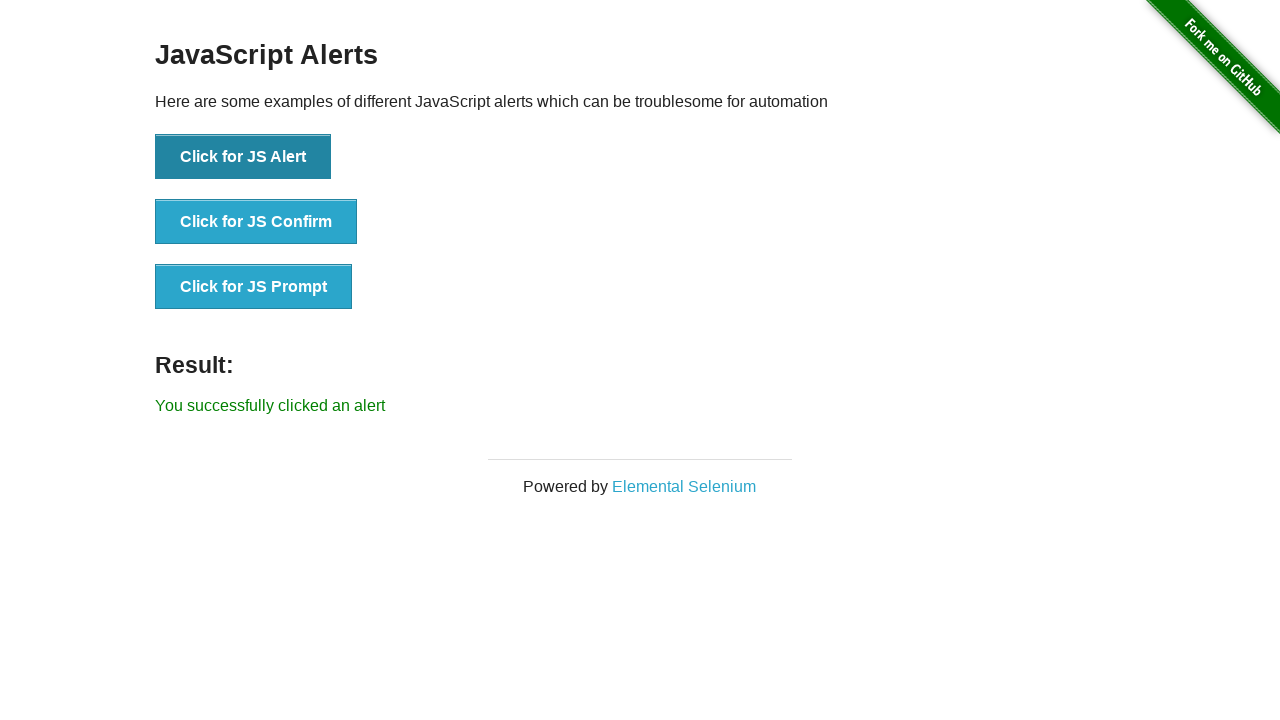

Clicked button again to trigger JavaScript alert at (243, 157) on xpath=//button[text()='Click for JS Alert']
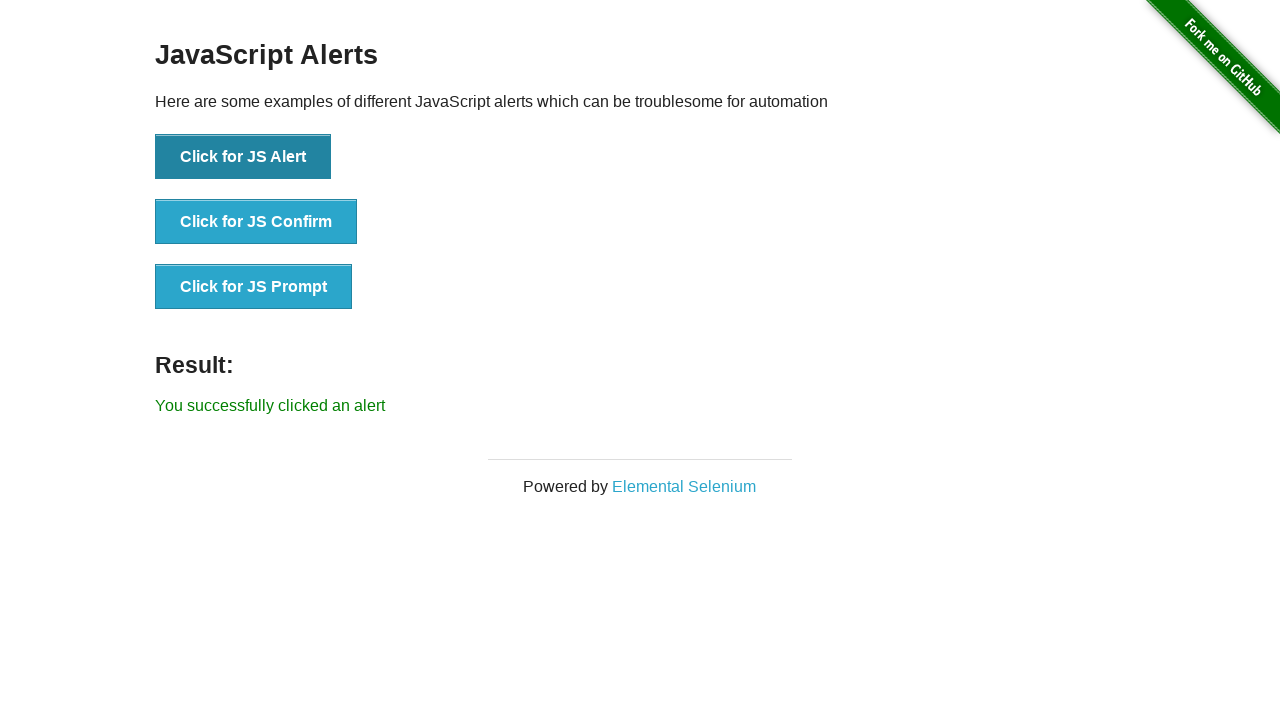

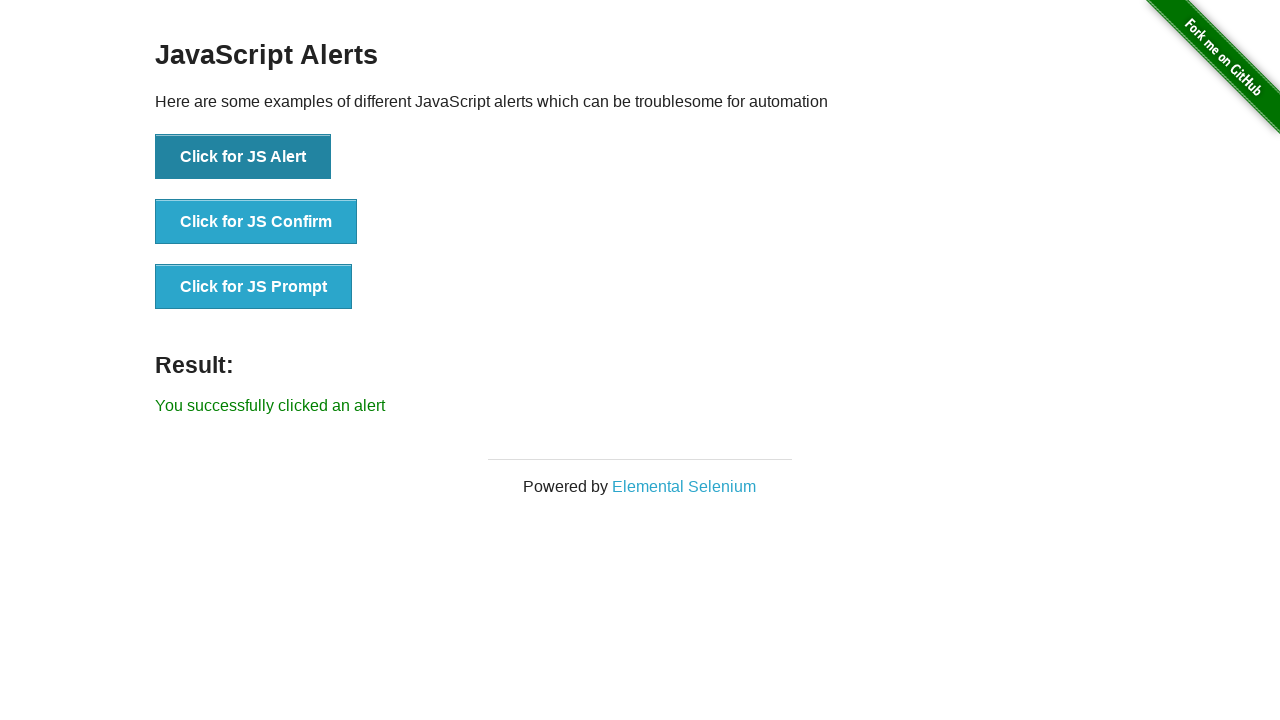